Tests canceling an edit from the Completed filter view

Starting URL: https://todomvc4tasj.herokuapp.com/

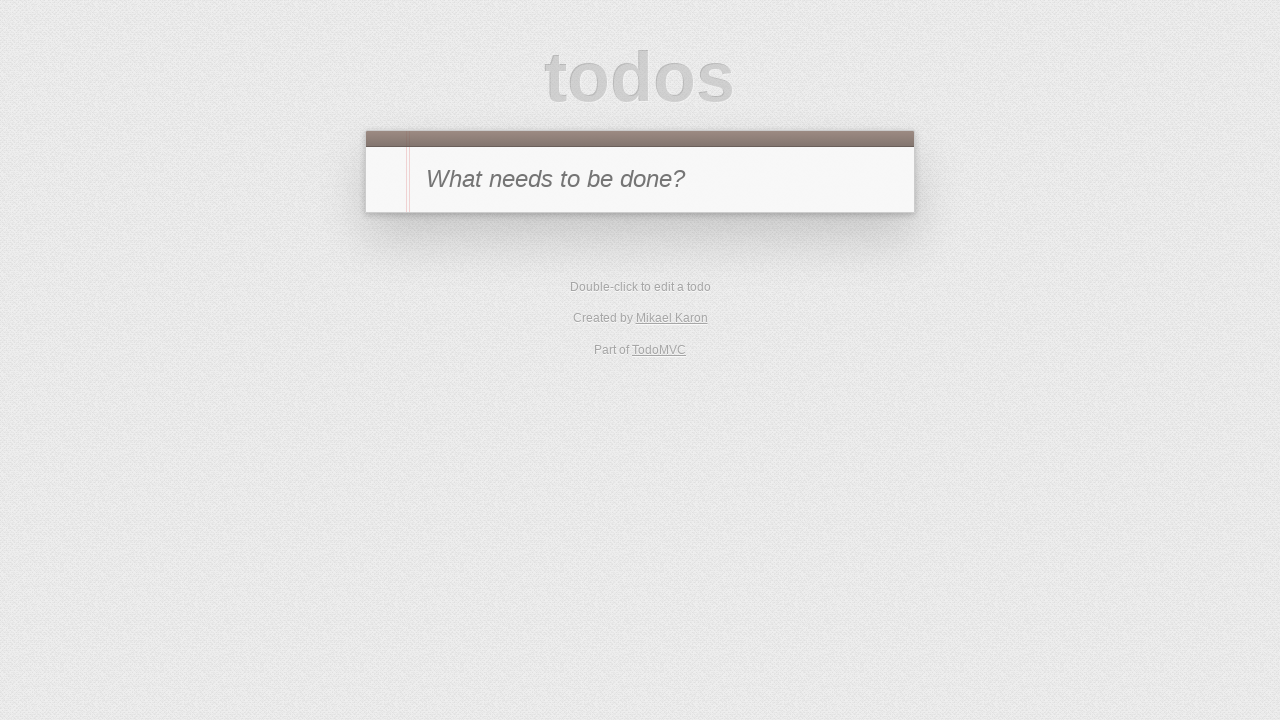

Set localStorage with one completed task titled 'a'
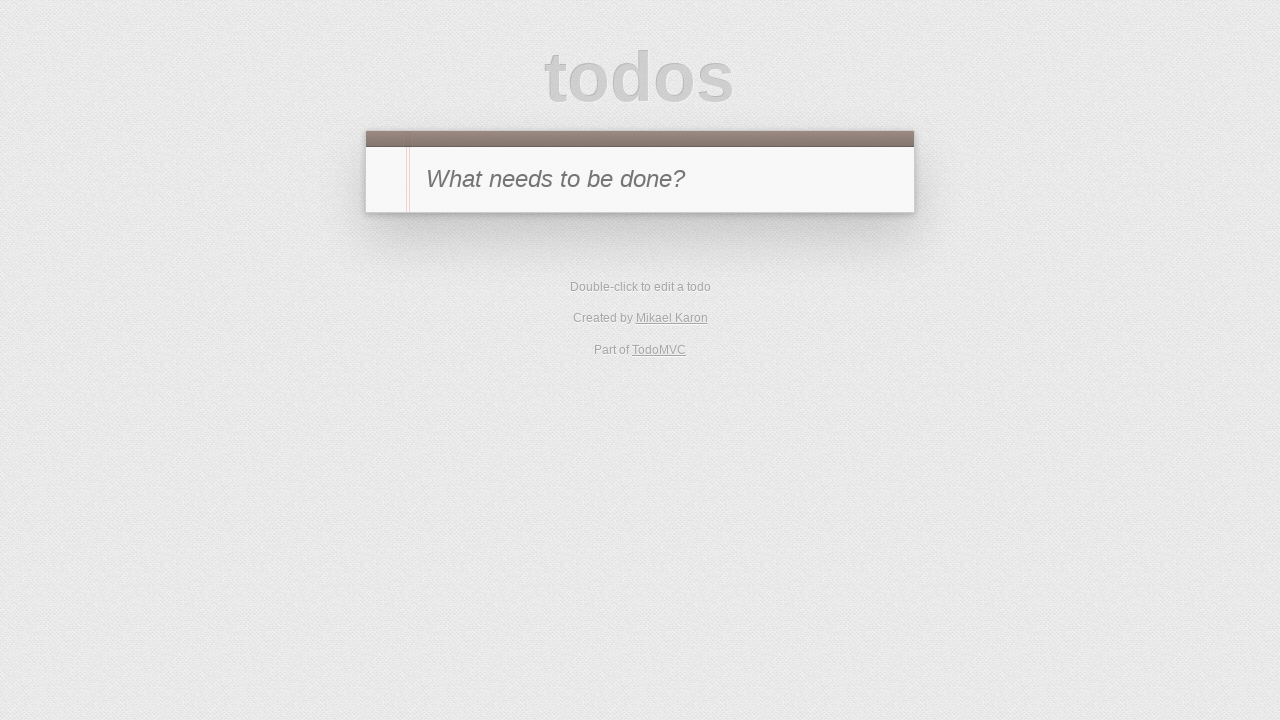

Reloaded page to apply localStorage changes
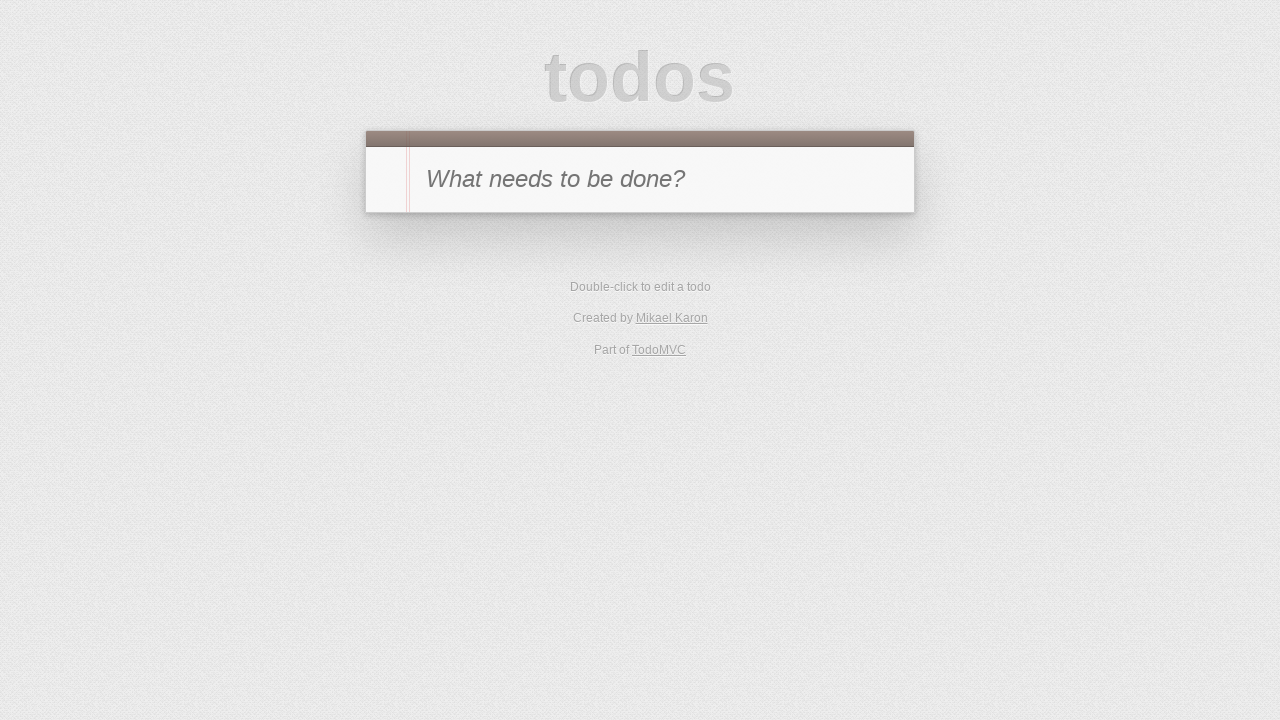

Clicked on Completed filter link at (676, 291) on [href='#/completed']
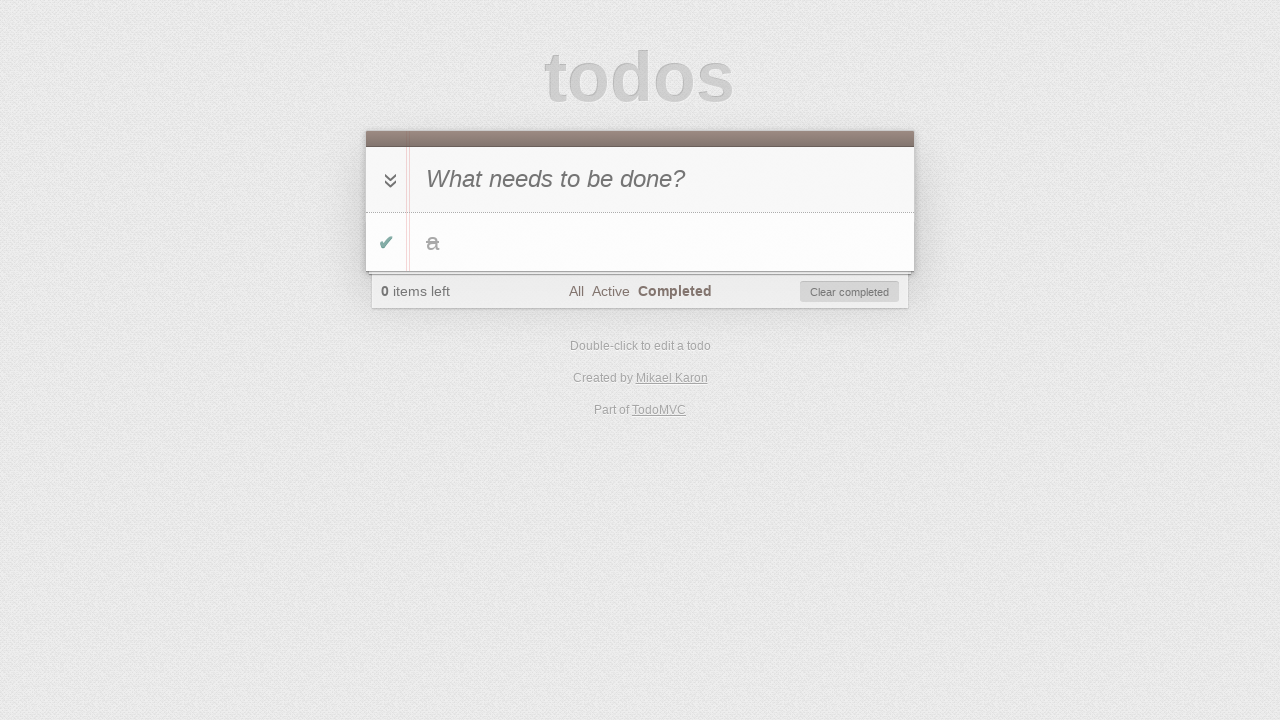

Double-clicked completed task to start editing at (640, 242) on #todo-list li:has-text('a')
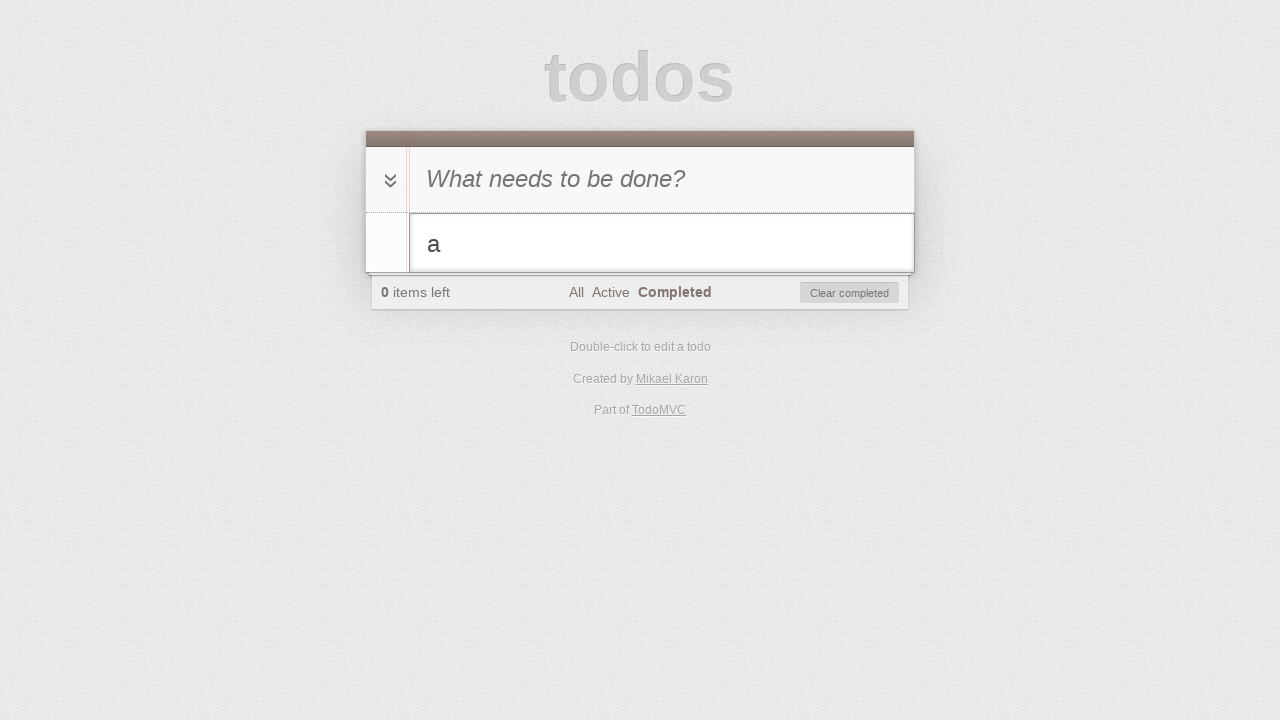

Filled edit field with 'a edited' on #todo-list li.editing .edit
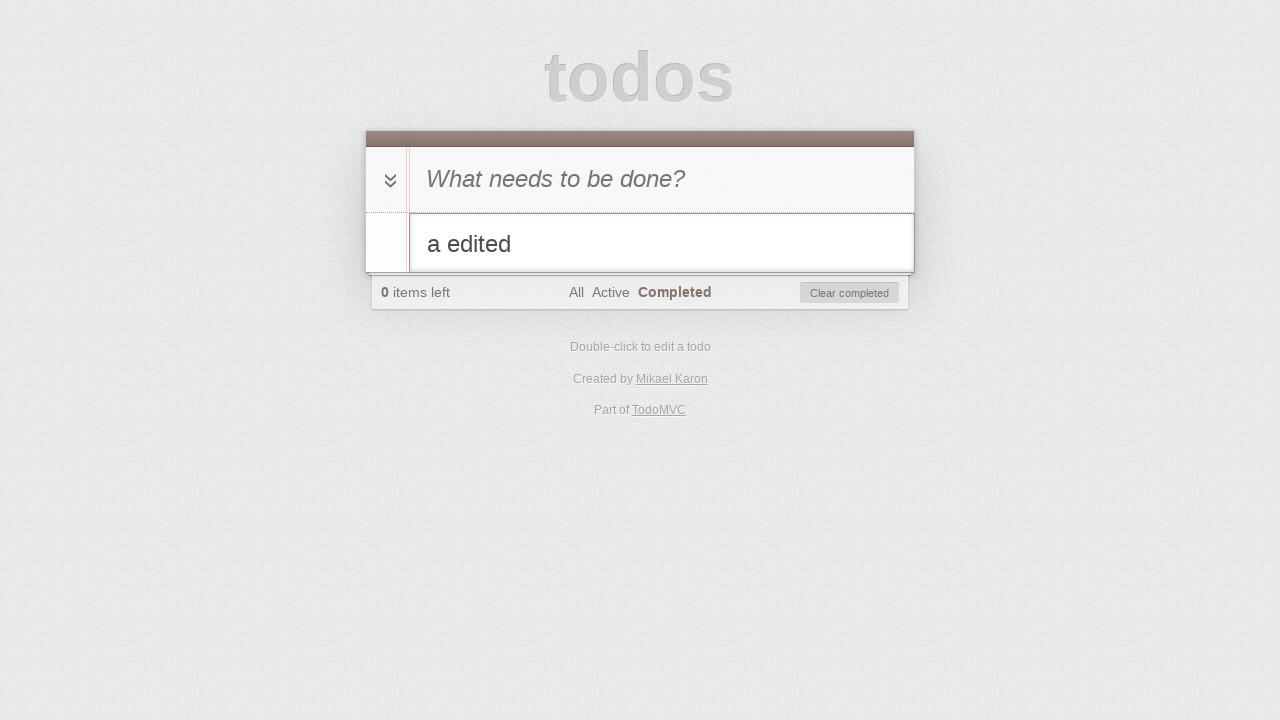

Pressed Escape key to cancel edit on #todo-list li.editing .edit
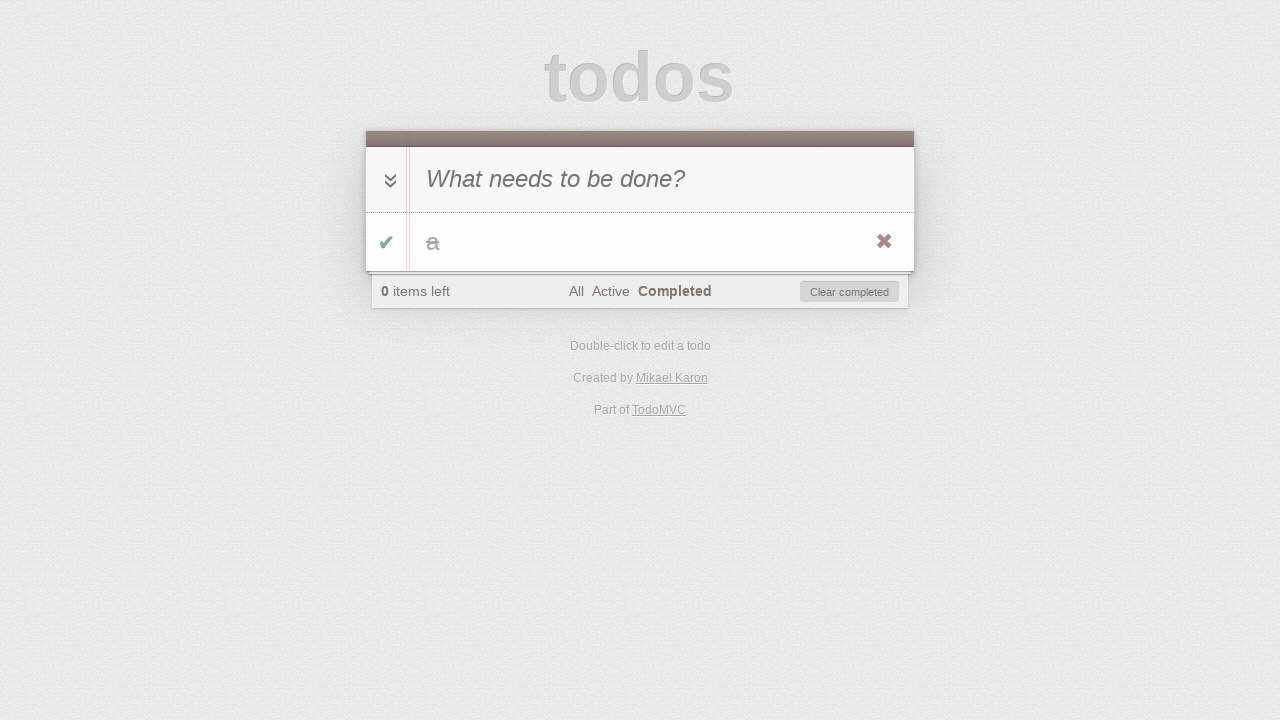

Verified original task text 'a' is still displayed after canceling edit
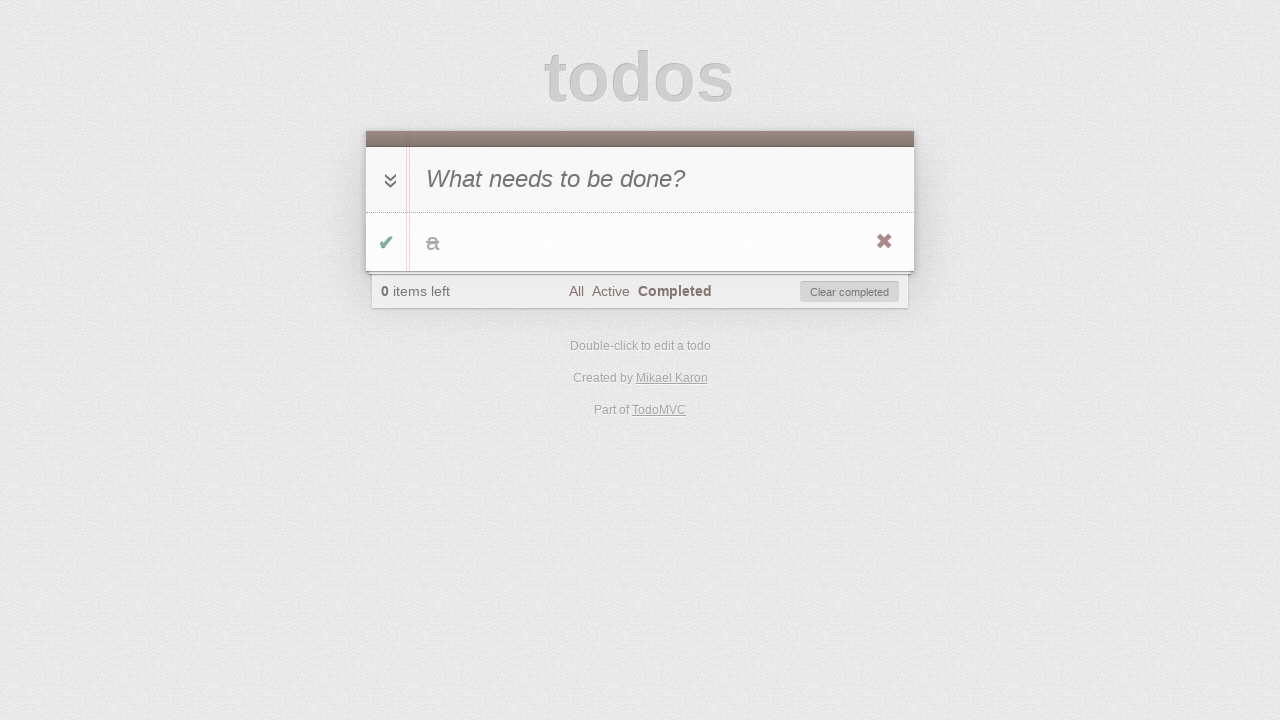

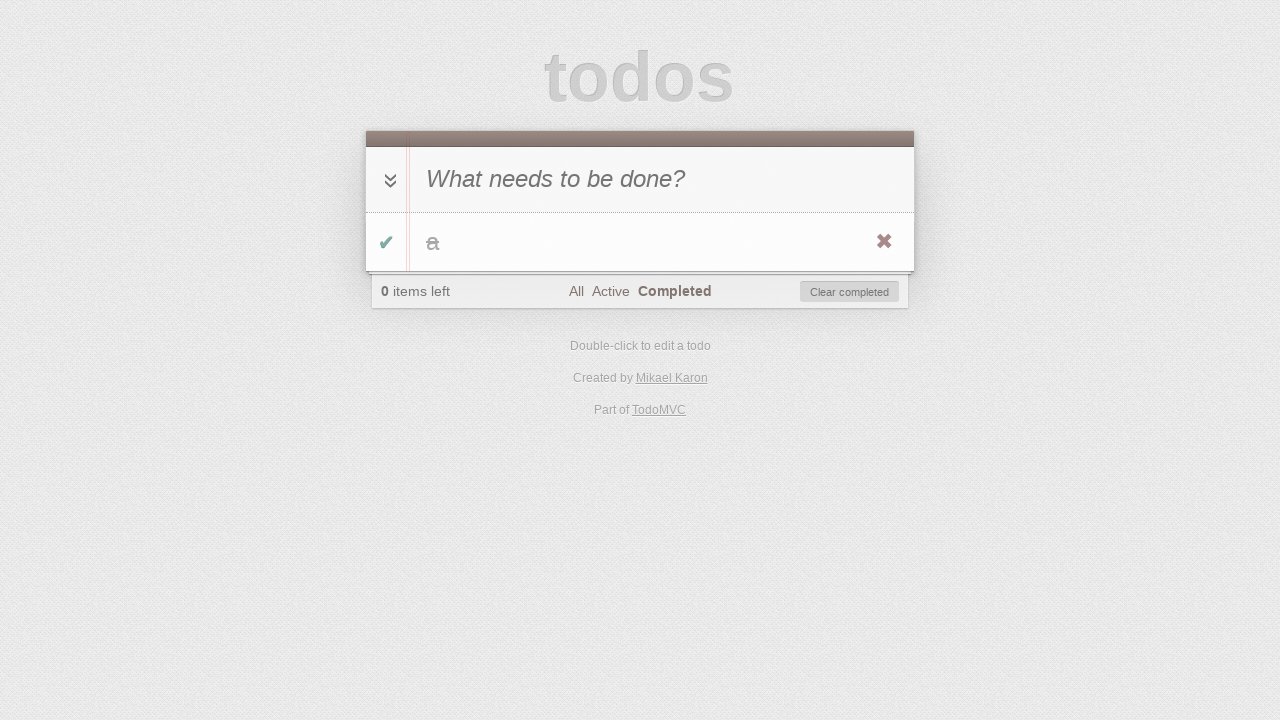